Tests browser window dimension functionality by setting the viewport to 300x500 pixels and navigating to element34.com

Starting URL: https://element34.com

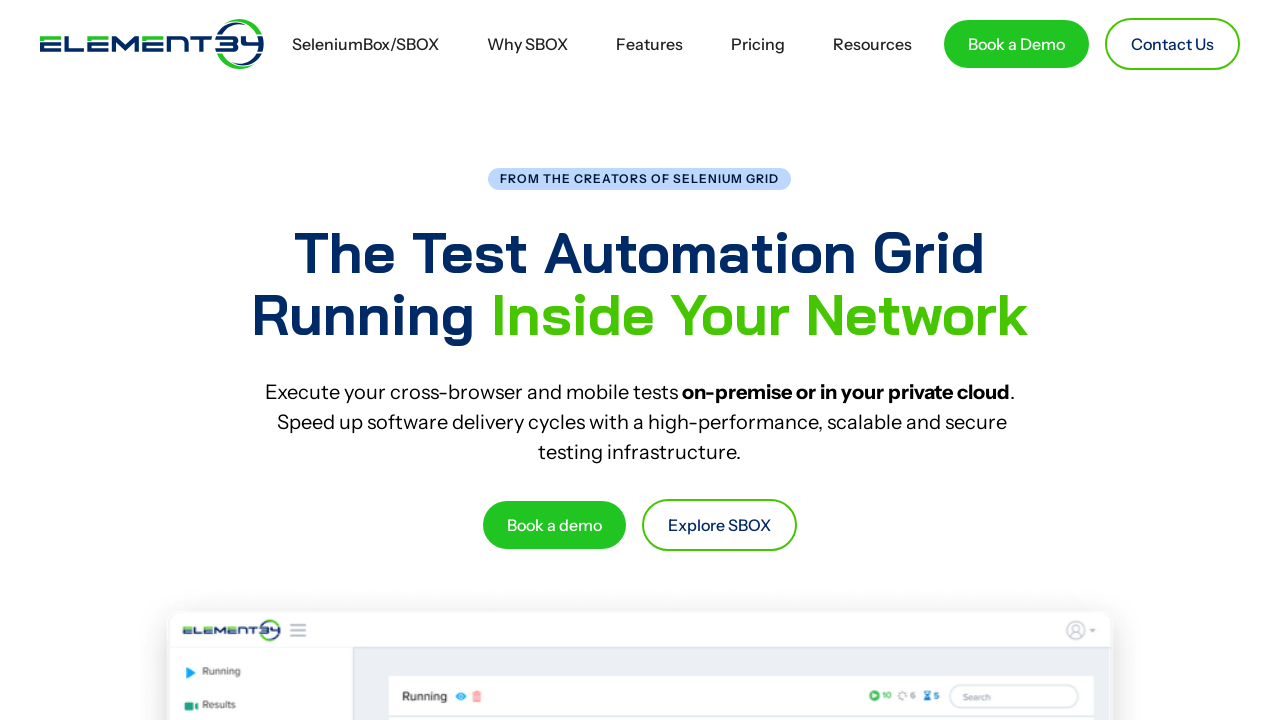

Set viewport size to 300x500 pixels
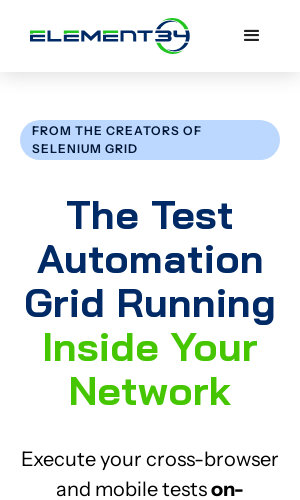

Navigated to https://element34.com
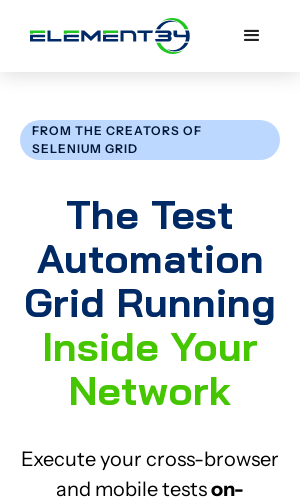

Page content loaded (domcontentloaded)
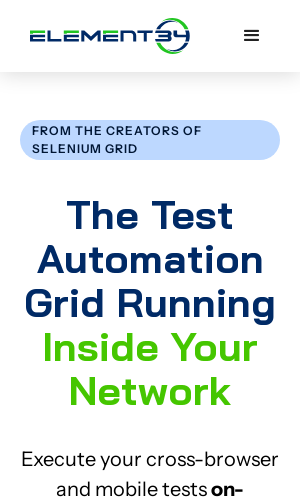

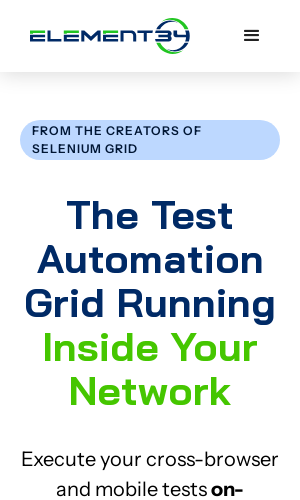